Tests data table sorting without attributes by clicking the dues column header and verifying the values are sorted in ascending order

Starting URL: http://the-internet.herokuapp.com/tables

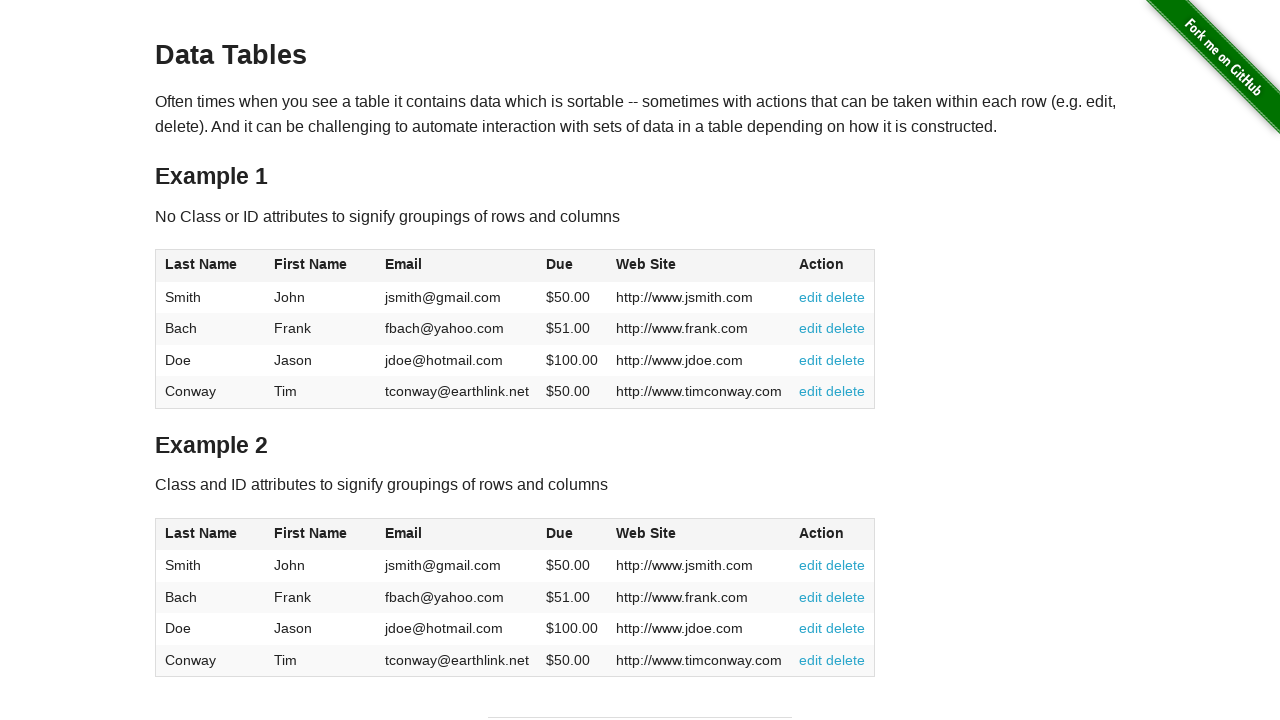

Clicked the dues column header (4th column) to sort in ascending order at (572, 266) on #table1 thead tr th:nth-of-type(4)
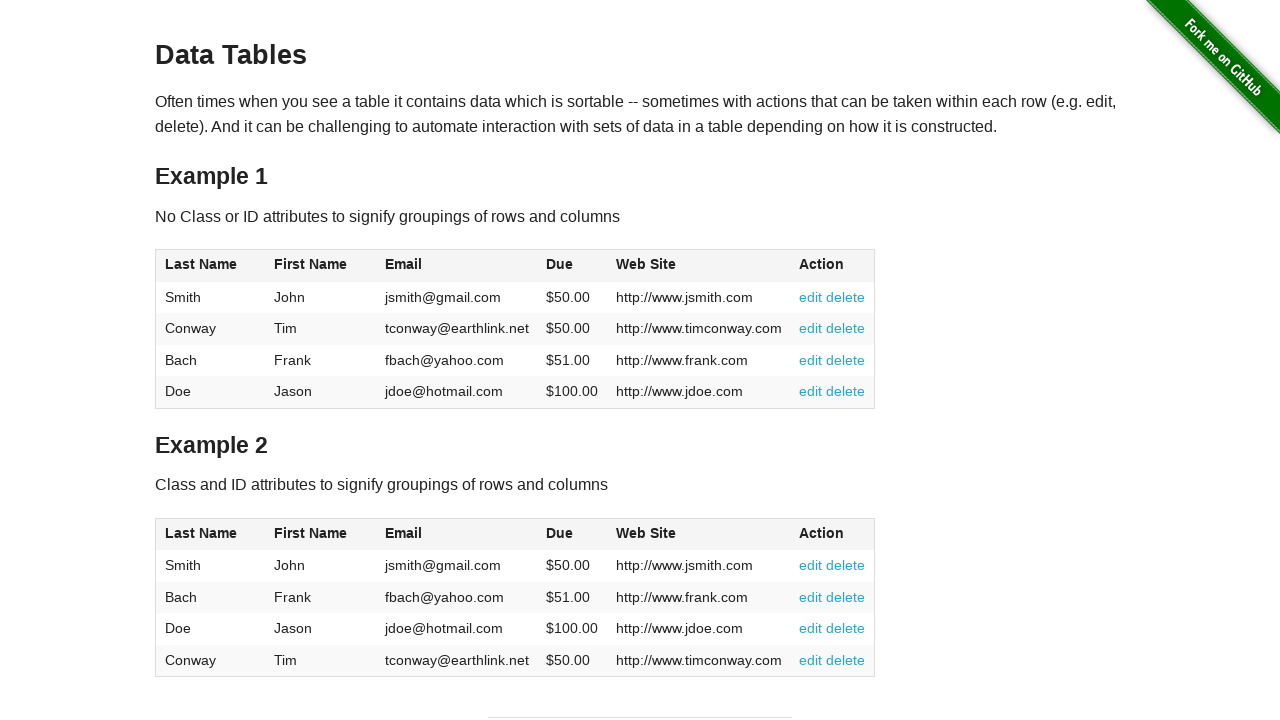

Verified dues column cells are present in the table
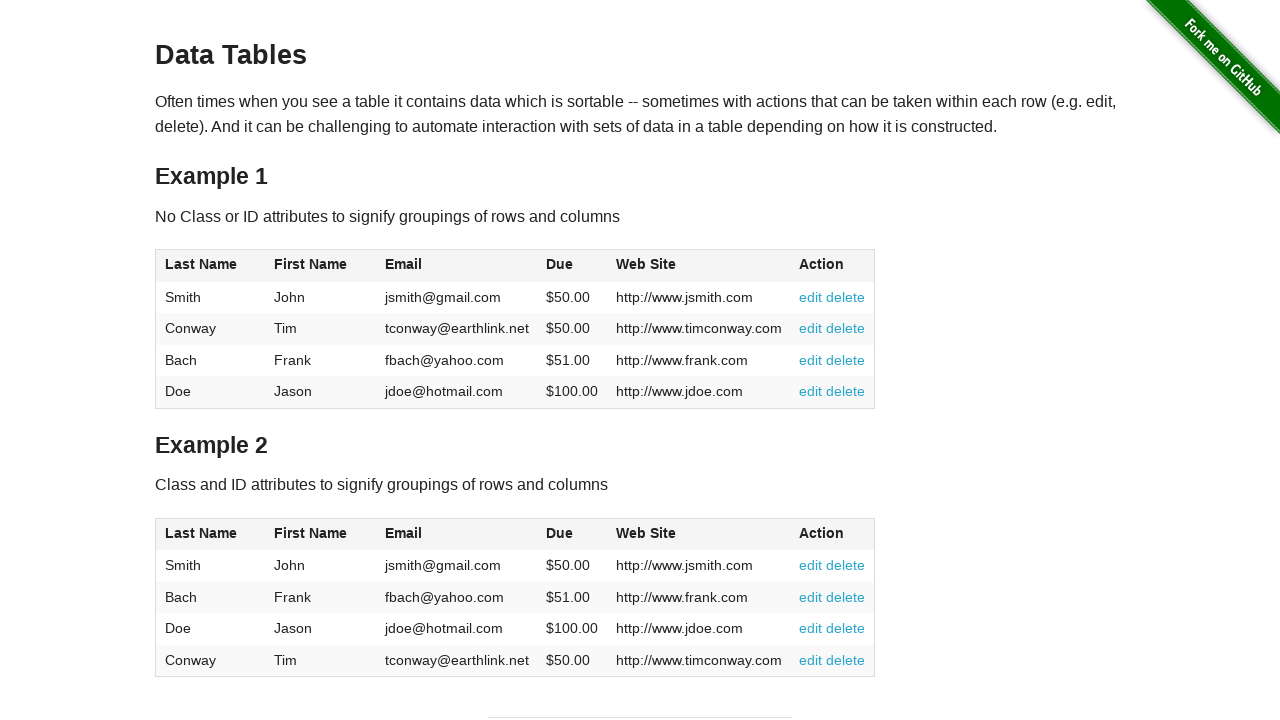

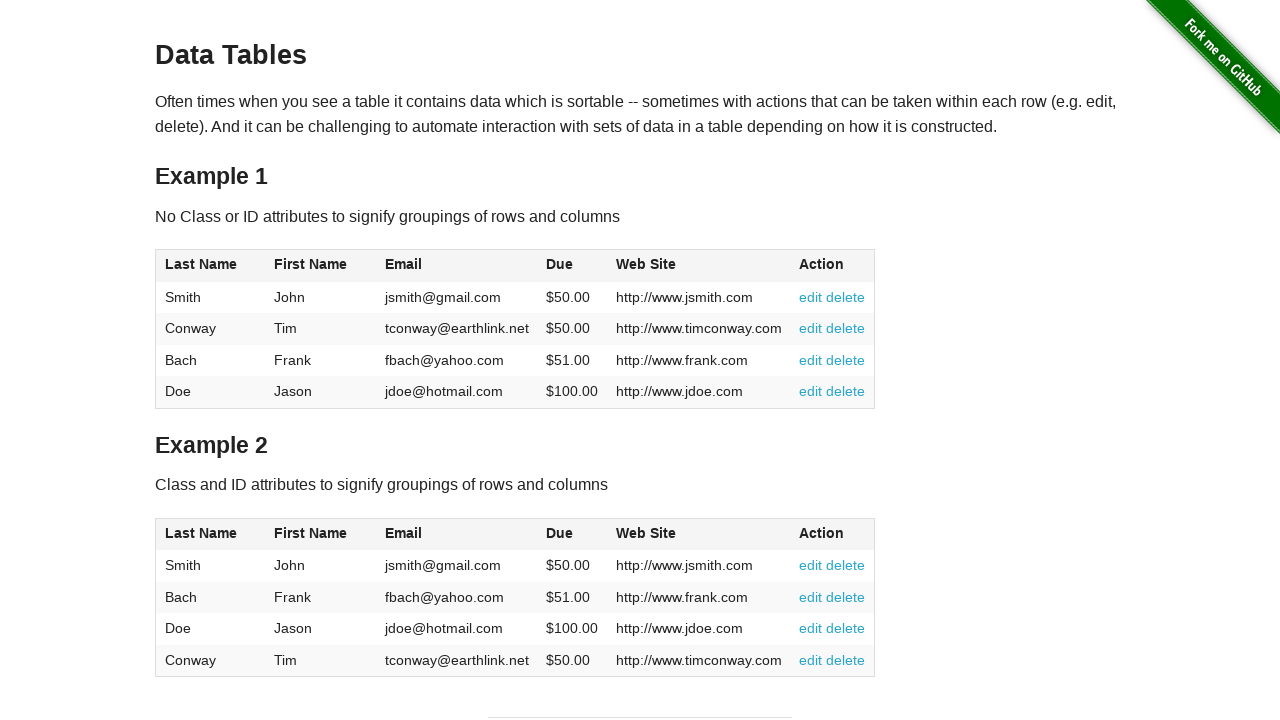